Tests dynamic loading with explicit waits, clicking start button and waiting for loading indicator to disappear before verifying result

Starting URL: http://the-internet.herokuapp.com/dynamic_loading/1

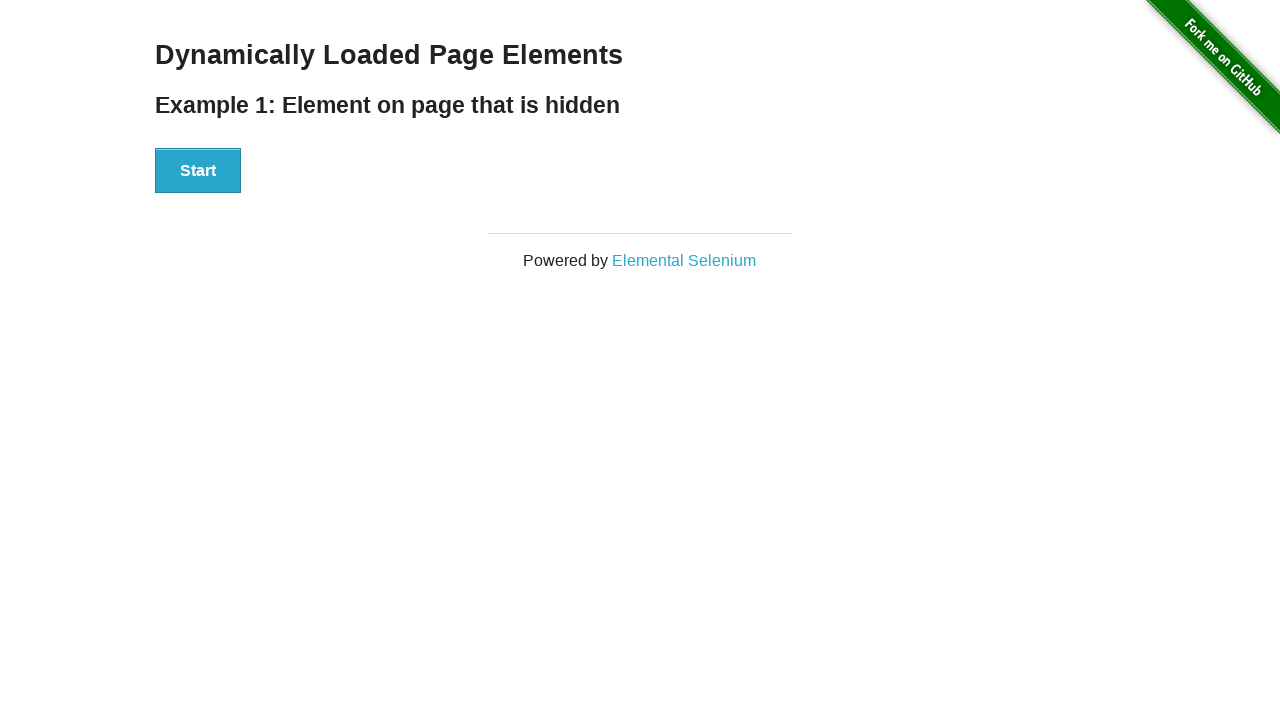

Waited for start button to become visible
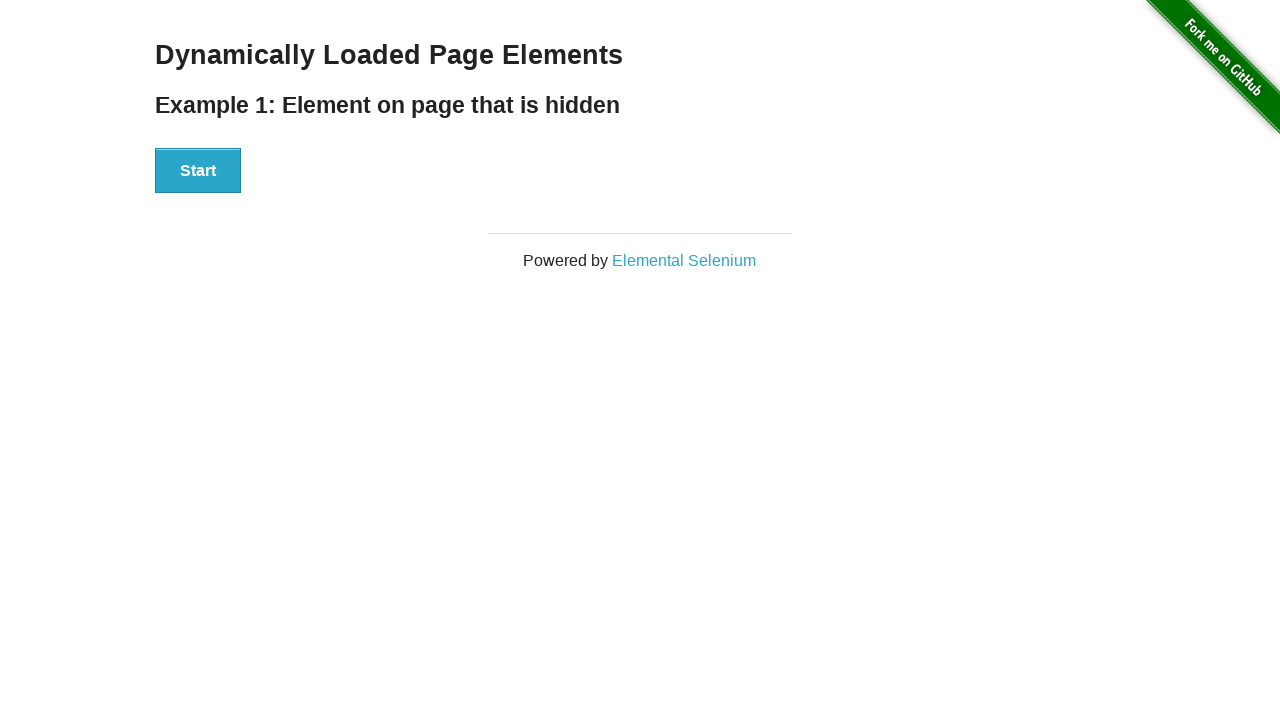

Clicked the start button at (198, 171) on button
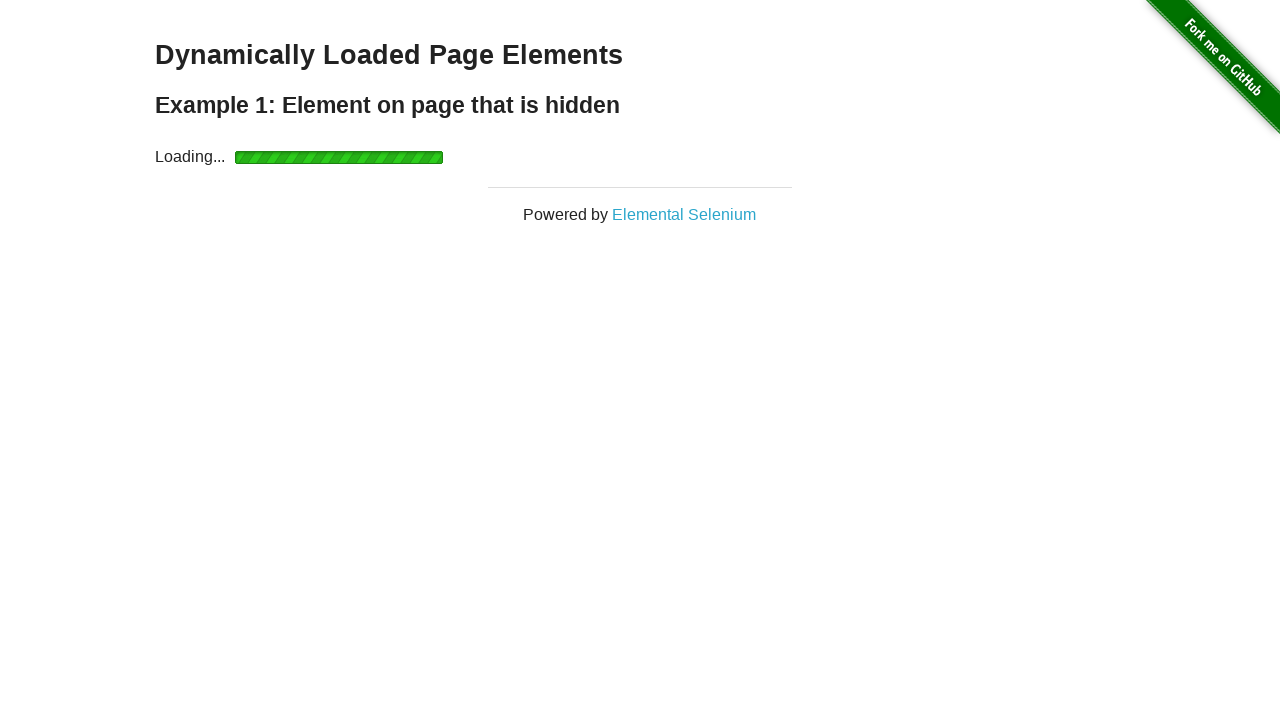

Waited for loading indicator to appear
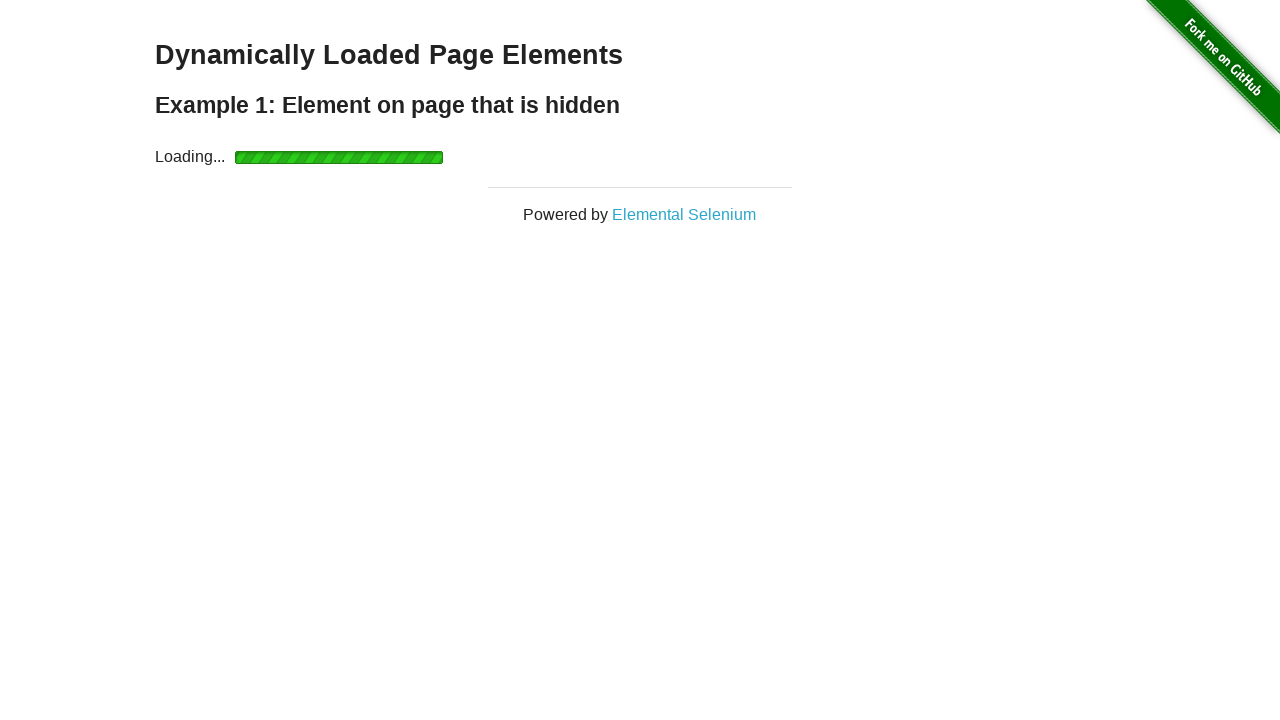

Waited for loading indicator to disappear
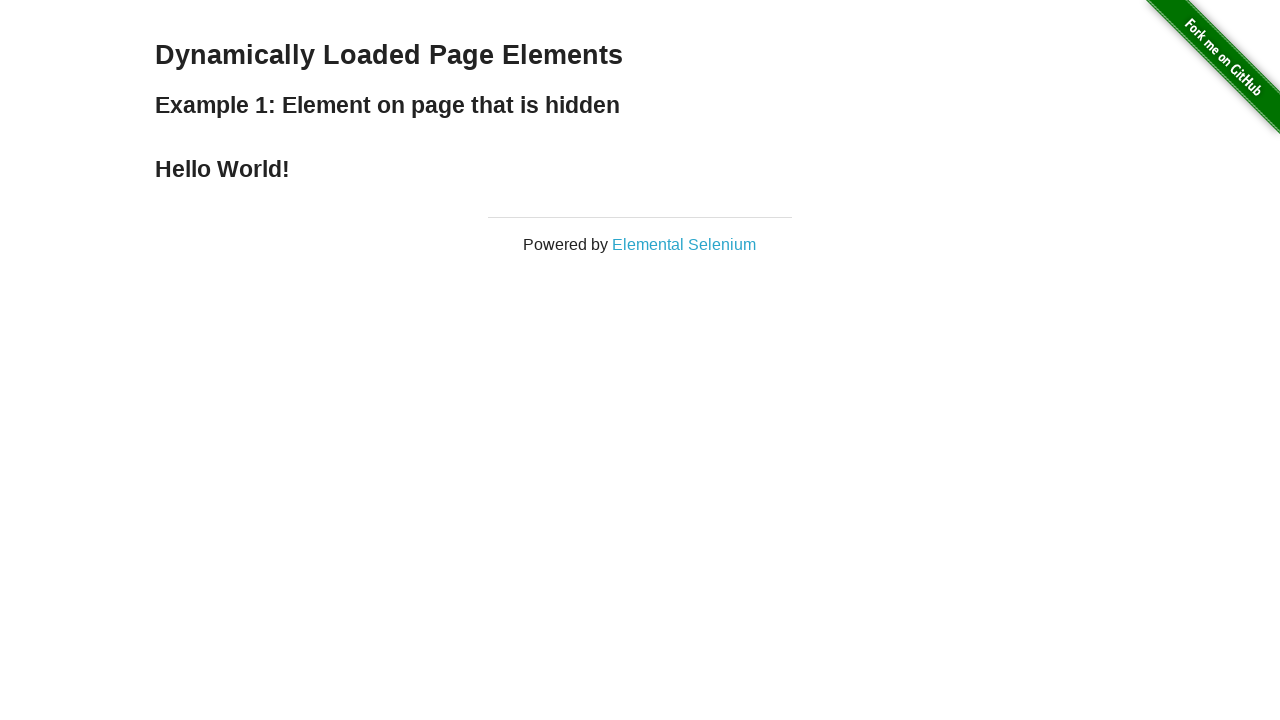

Verified finish element is visible
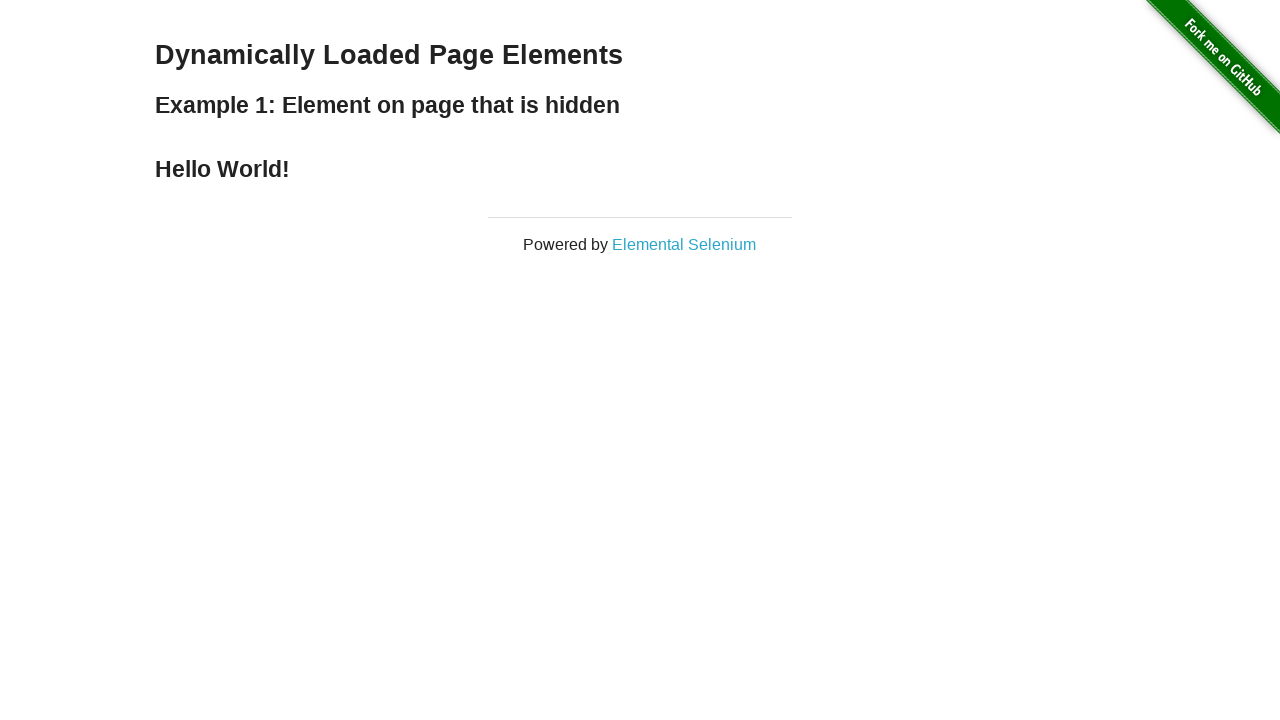

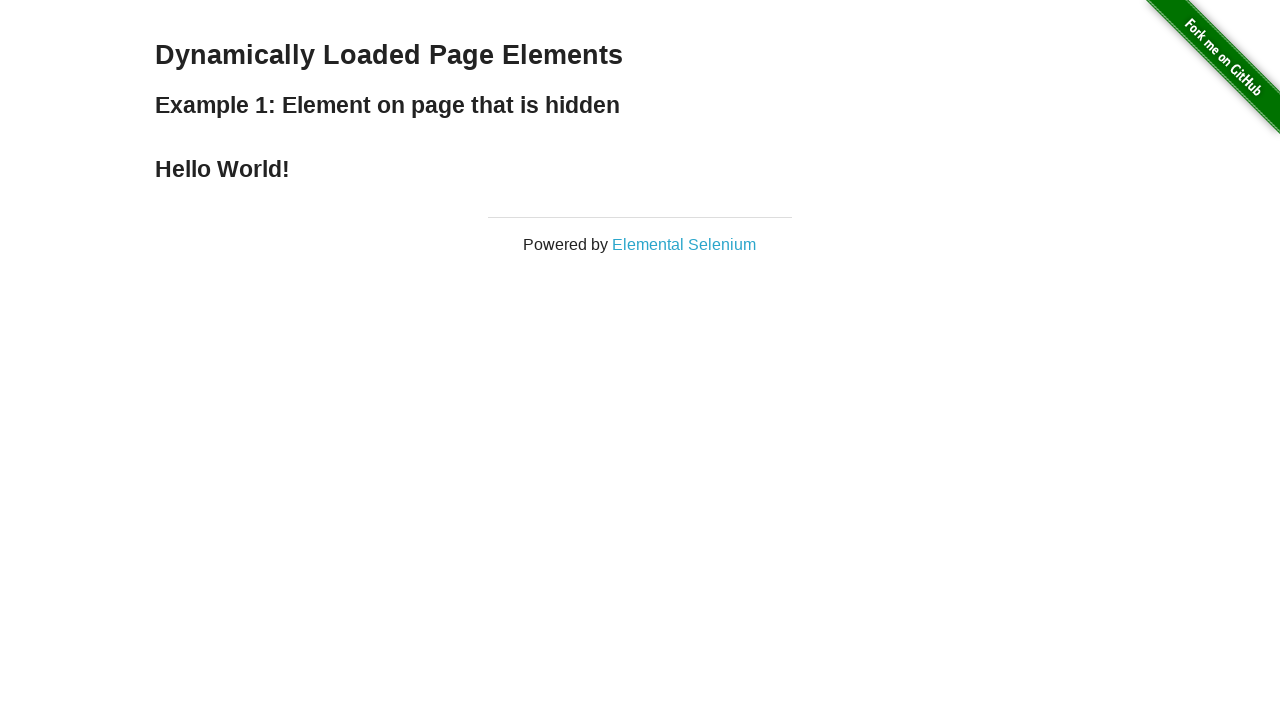